Tests that the Clear completed button displays correct text when items are completed

Starting URL: https://demo.playwright.dev/todomvc

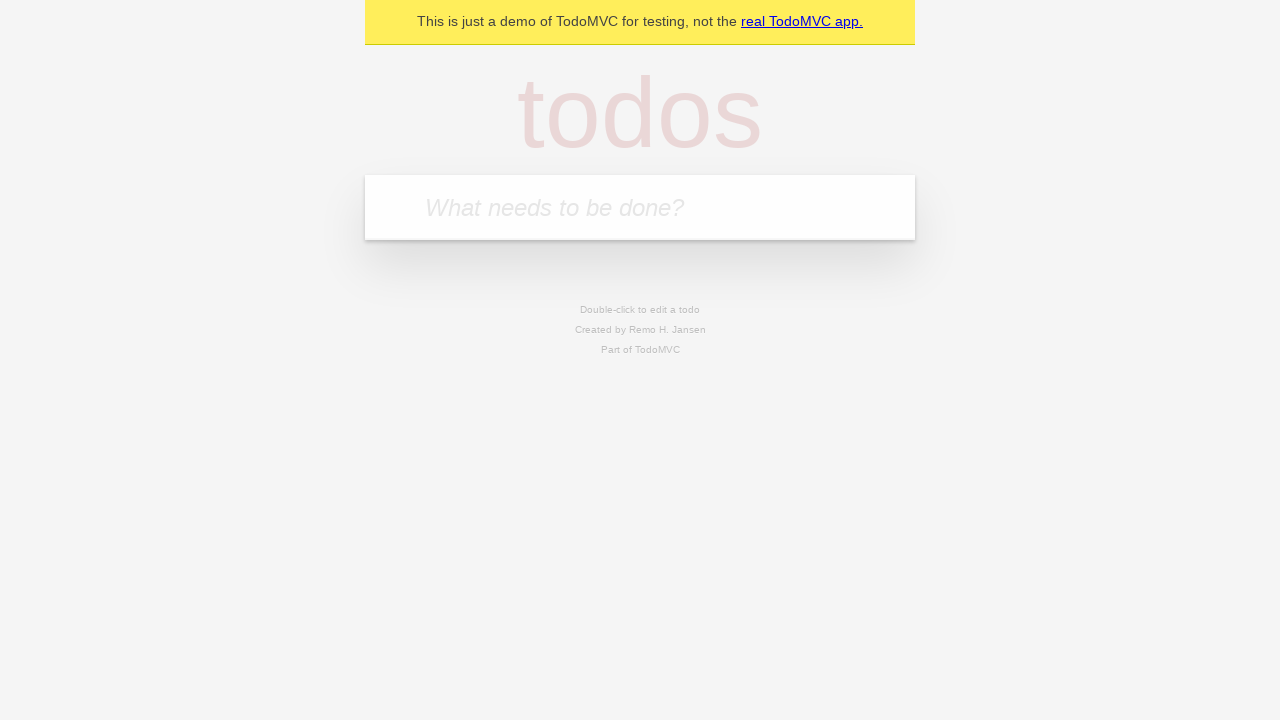

Filled todo input with 'buy some cheese' on internal:attr=[placeholder="What needs to be done?"i]
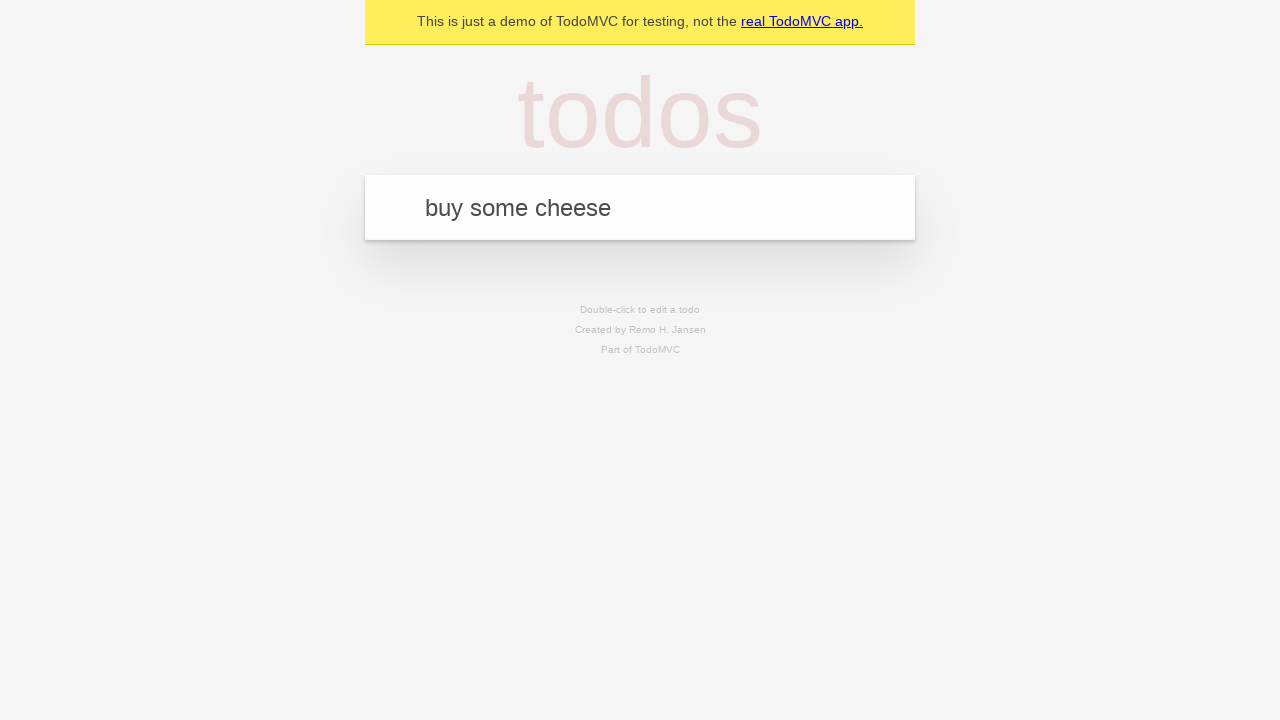

Pressed Enter to add first todo on internal:attr=[placeholder="What needs to be done?"i]
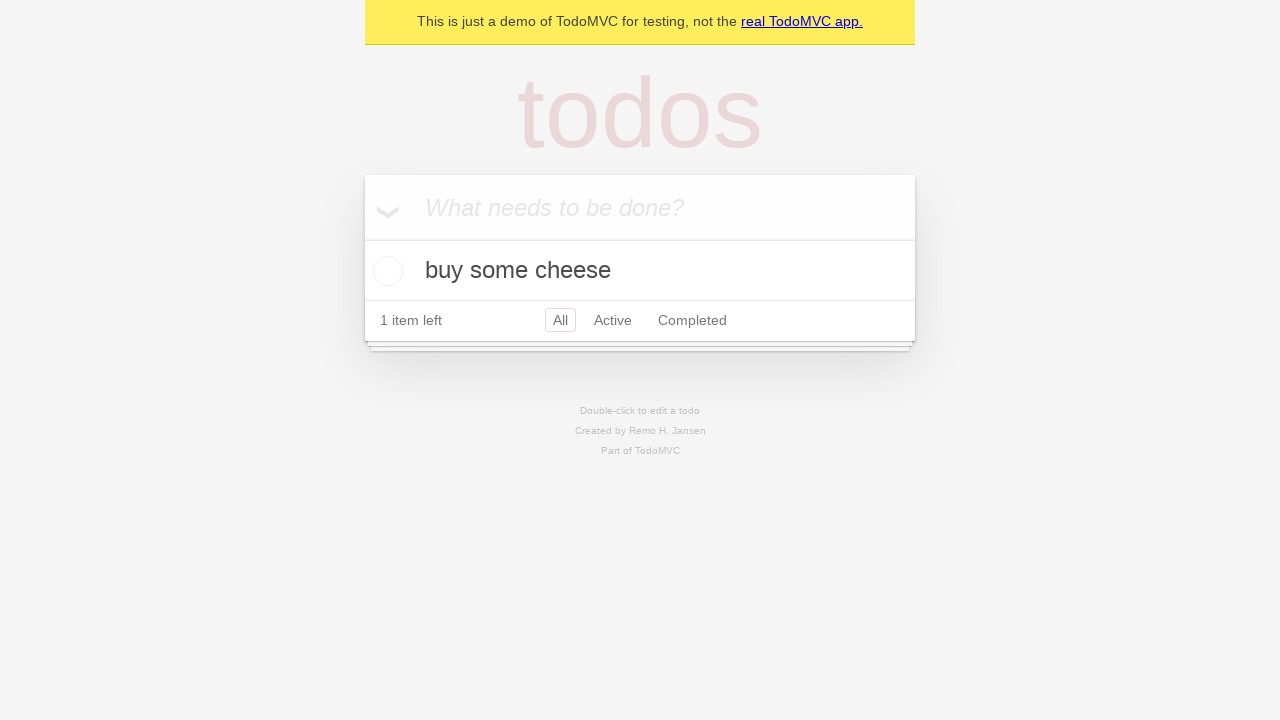

Filled todo input with 'feed the cat' on internal:attr=[placeholder="What needs to be done?"i]
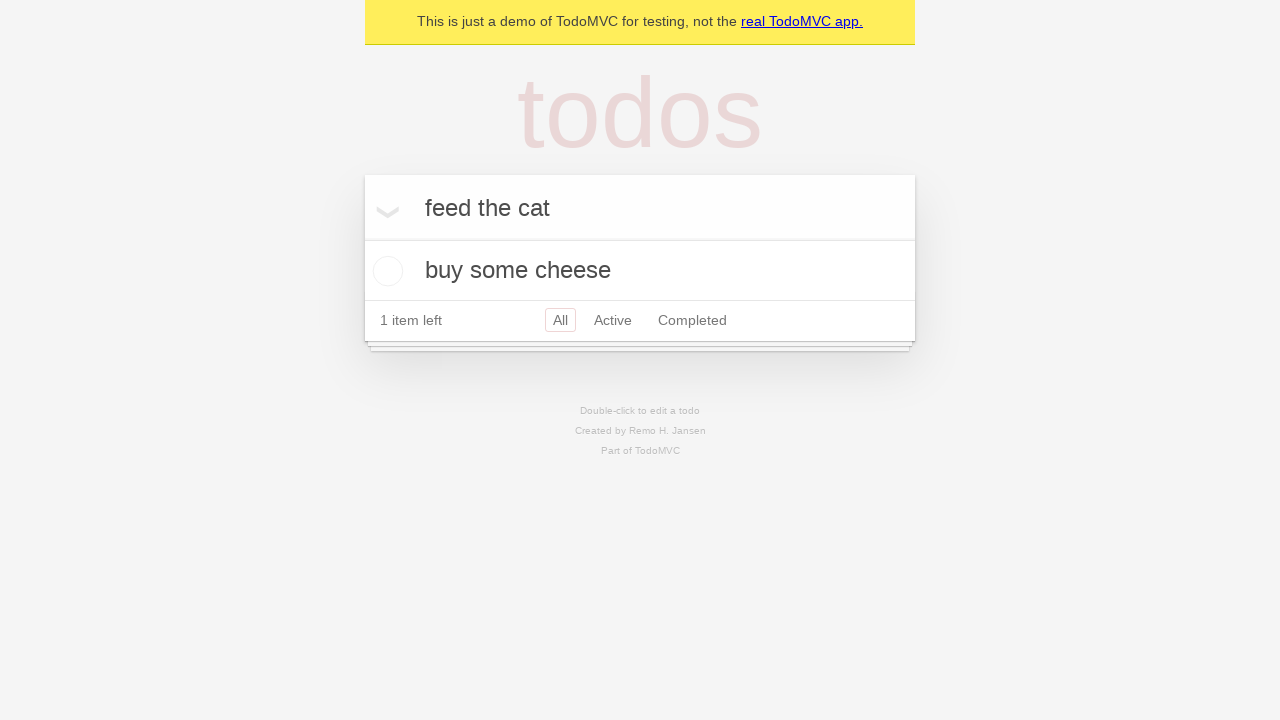

Pressed Enter to add second todo on internal:attr=[placeholder="What needs to be done?"i]
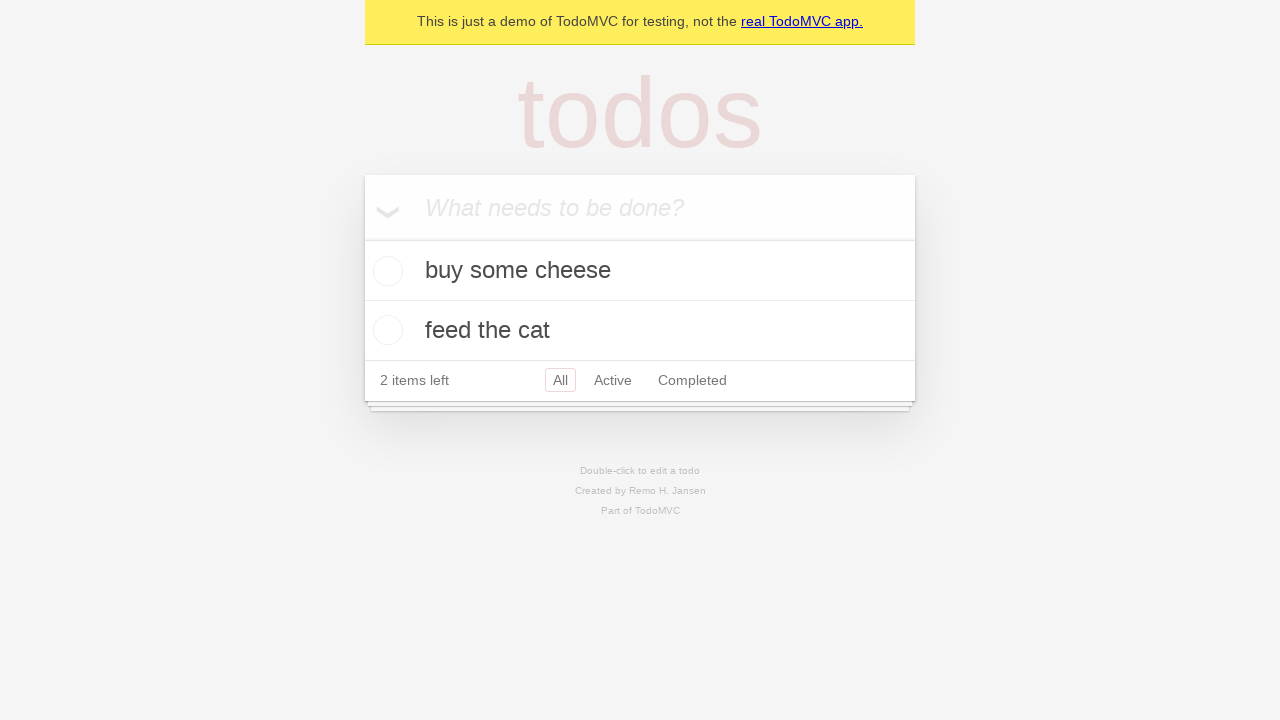

Filled todo input with 'book a doctors appointment' on internal:attr=[placeholder="What needs to be done?"i]
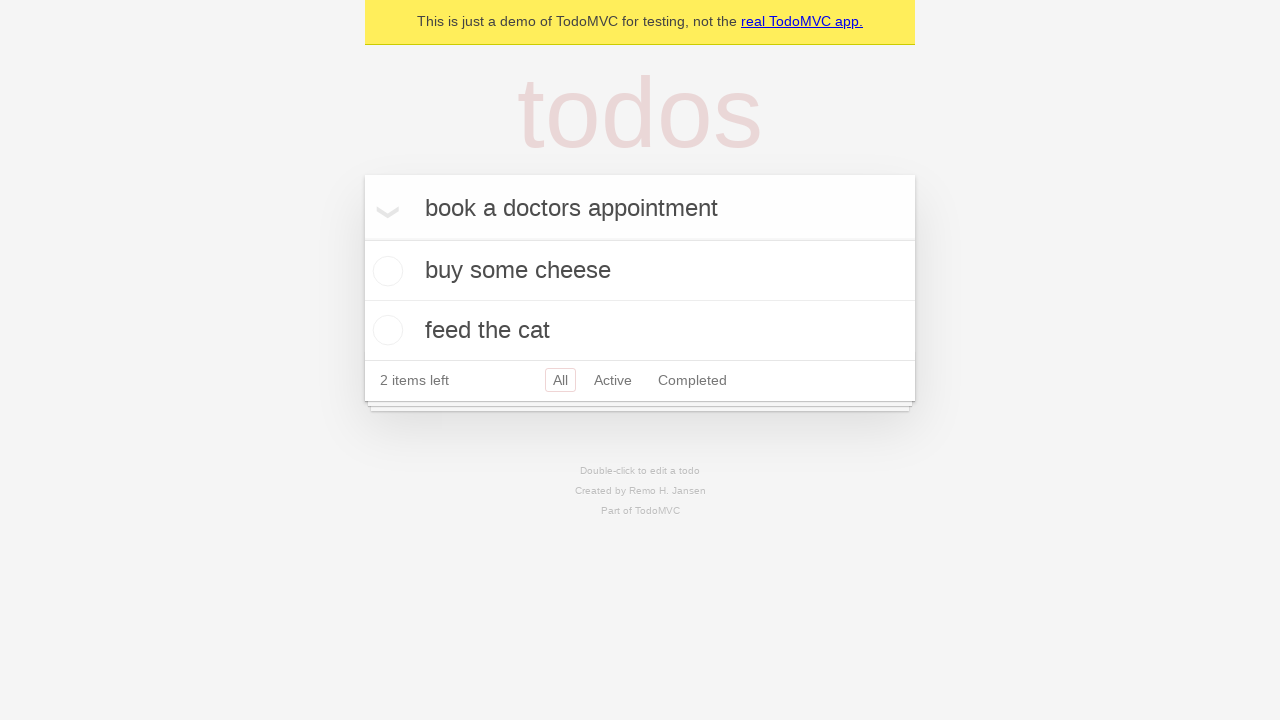

Pressed Enter to add third todo on internal:attr=[placeholder="What needs to be done?"i]
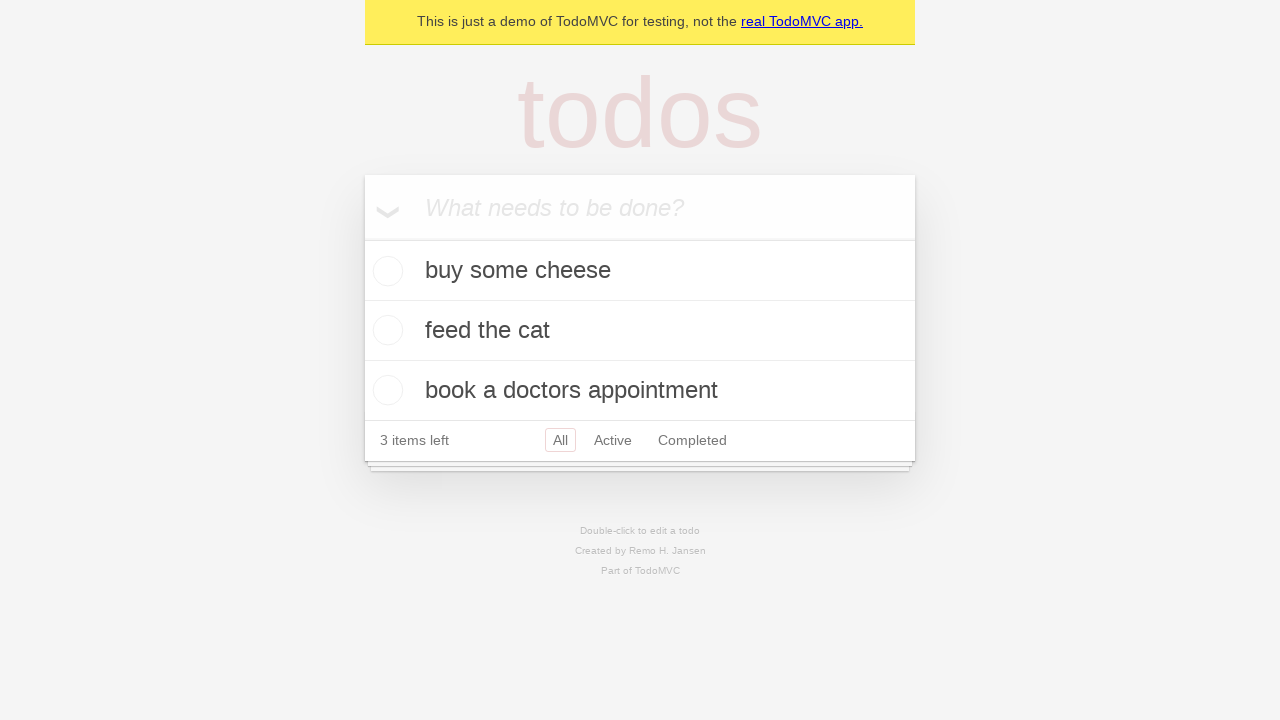

Checked first todo to mark as completed at (385, 271) on .todo-list li .toggle >> nth=0
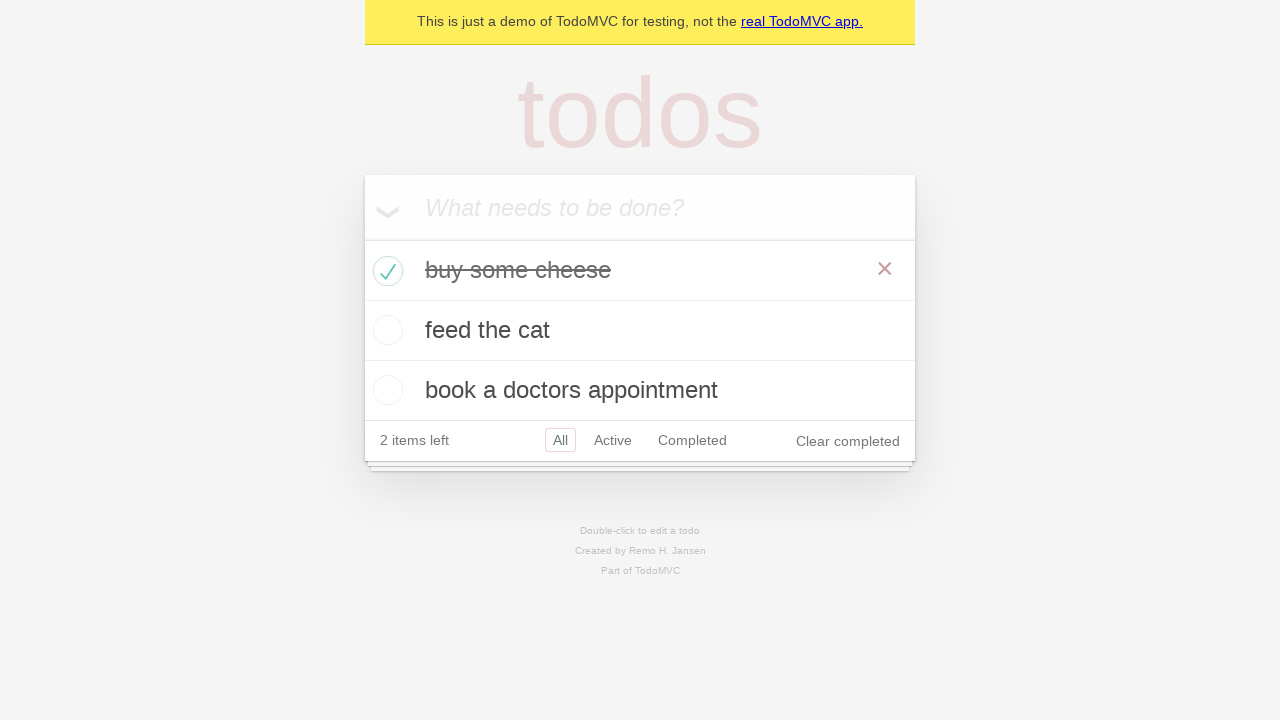

Clear completed button appeared after marking item as completed
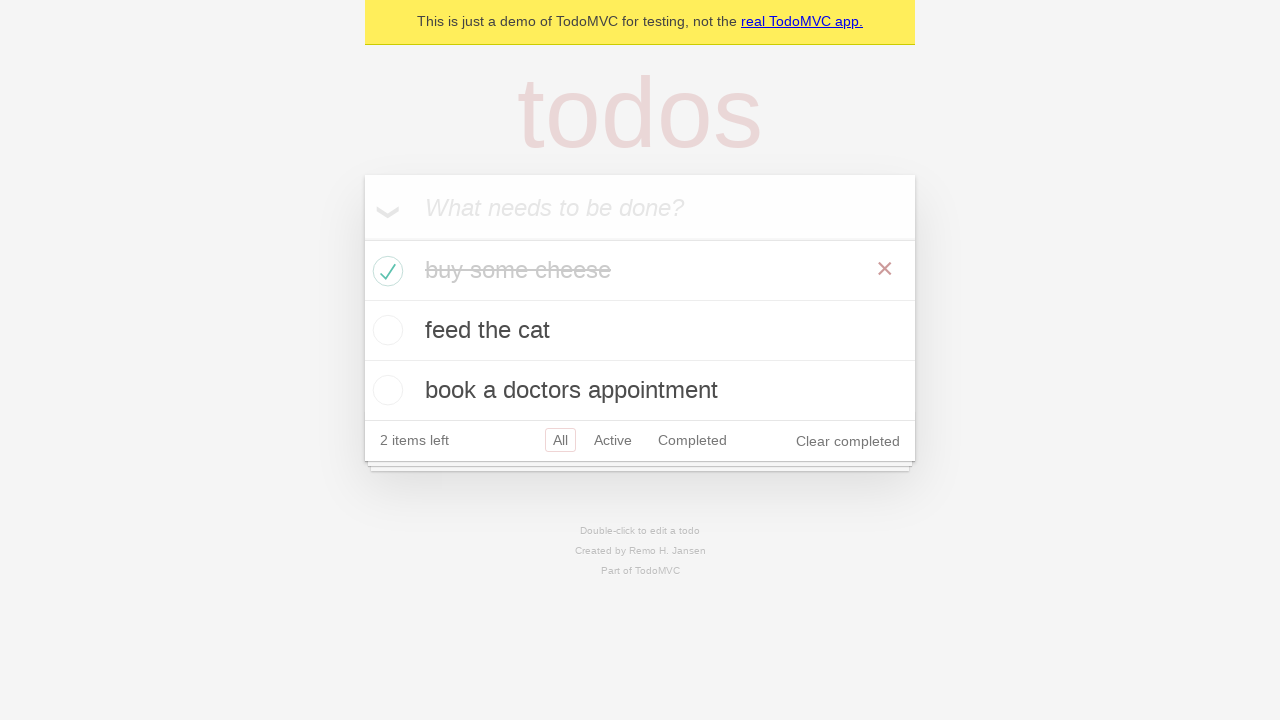

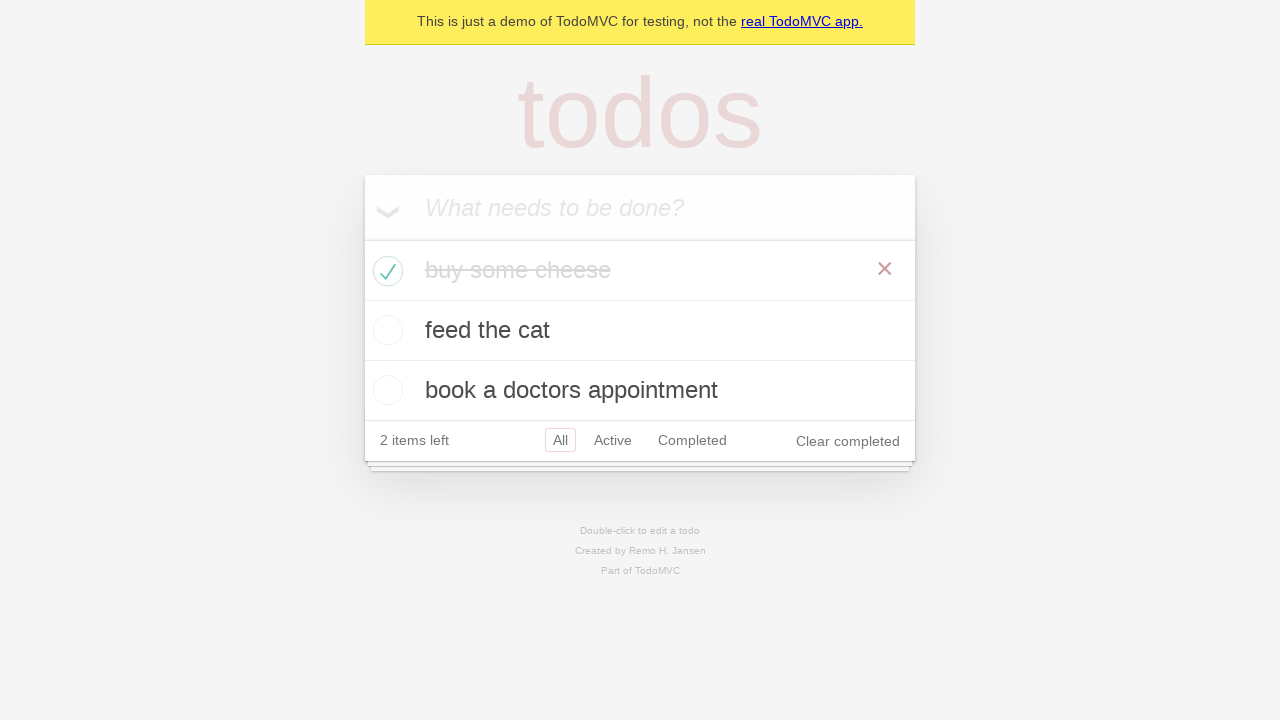